Tests the "remember me" checkbox functionality on a login page by checking its initial selection state and then clicking it to toggle the selection.

Starting URL: https://mail.rediff.com/cgi-bin/login.cgi

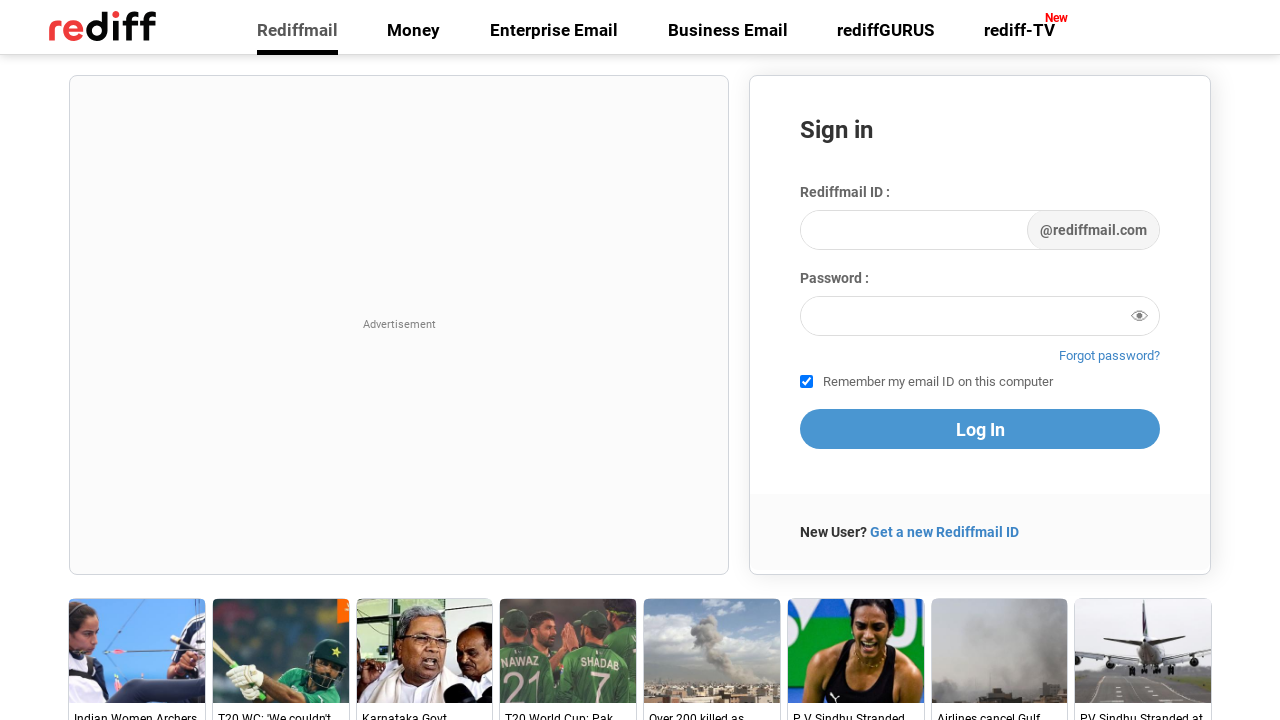

Waited for remember me checkbox to become visible
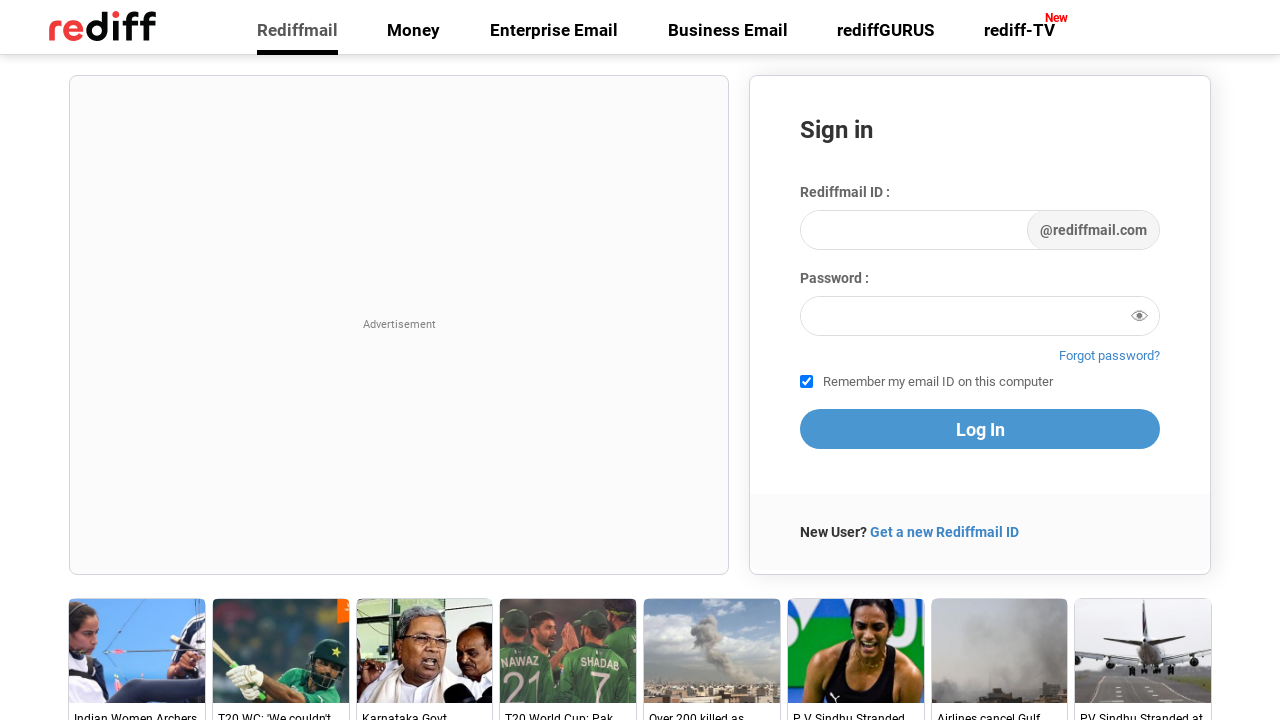

Checked initial state of remember me checkbox: True
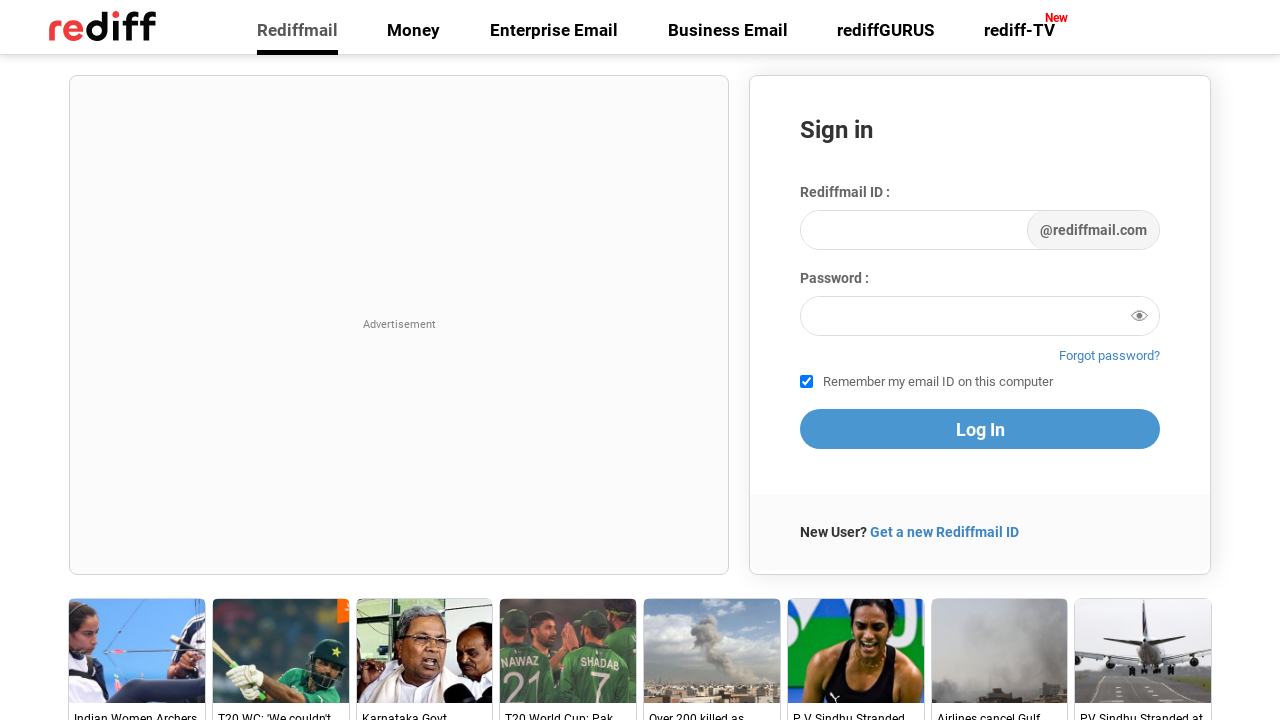

Clicked remember me checkbox to toggle its selection state at (806, 382) on xpath=//input[@id='remember']
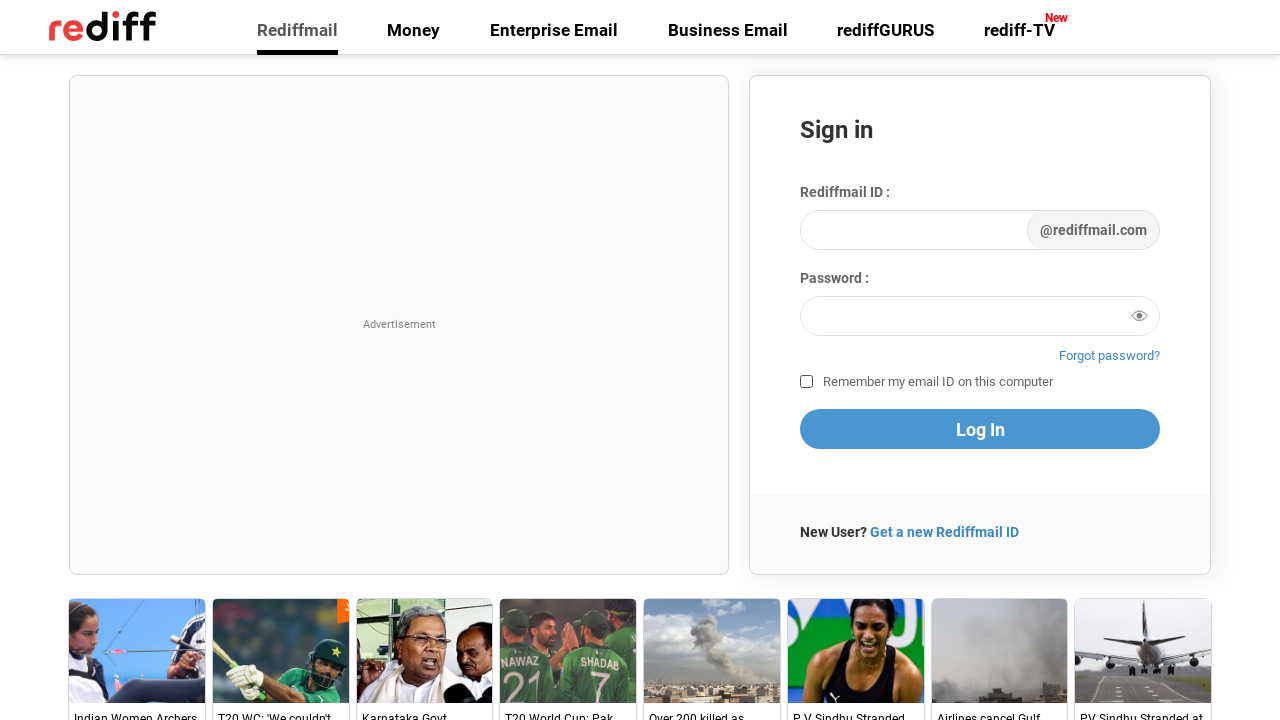

Waited 1 second to observe checkbox state change
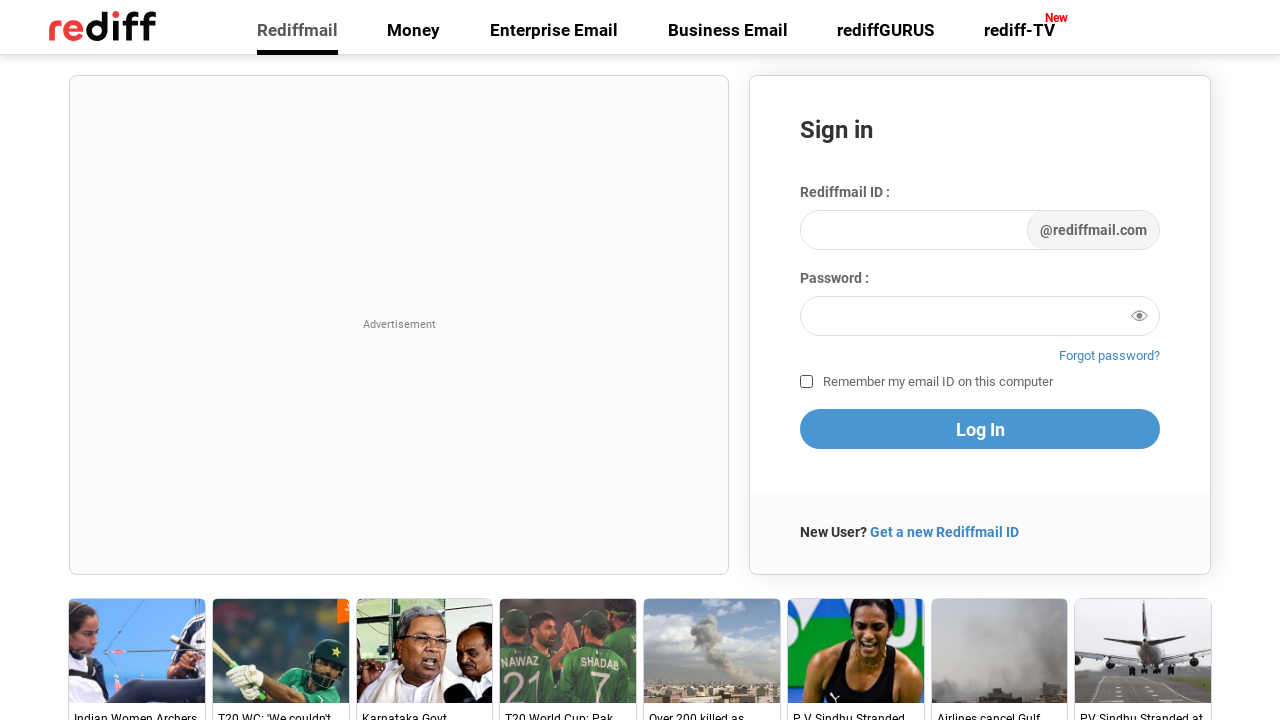

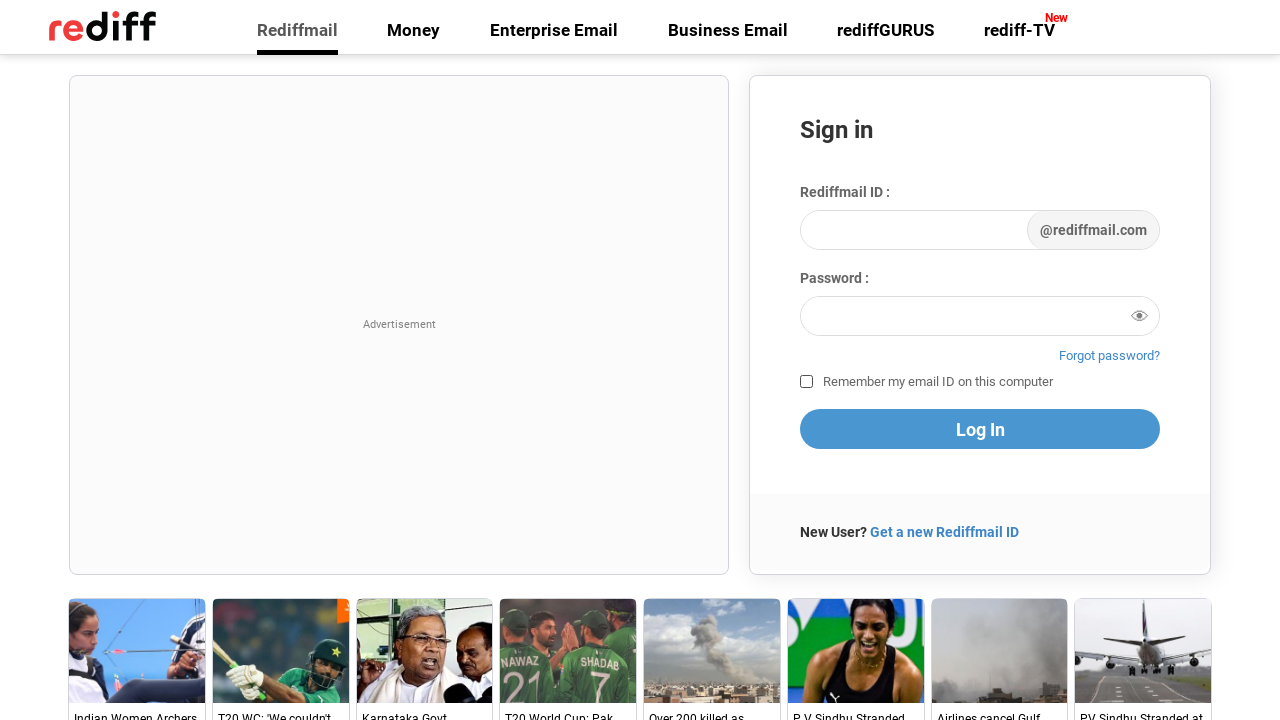